Navigates to calculator.net and triggers a print dialog using the Ctrl+P keyboard shortcut to test keyboard action handling

Starting URL: https://www.calculator.net/

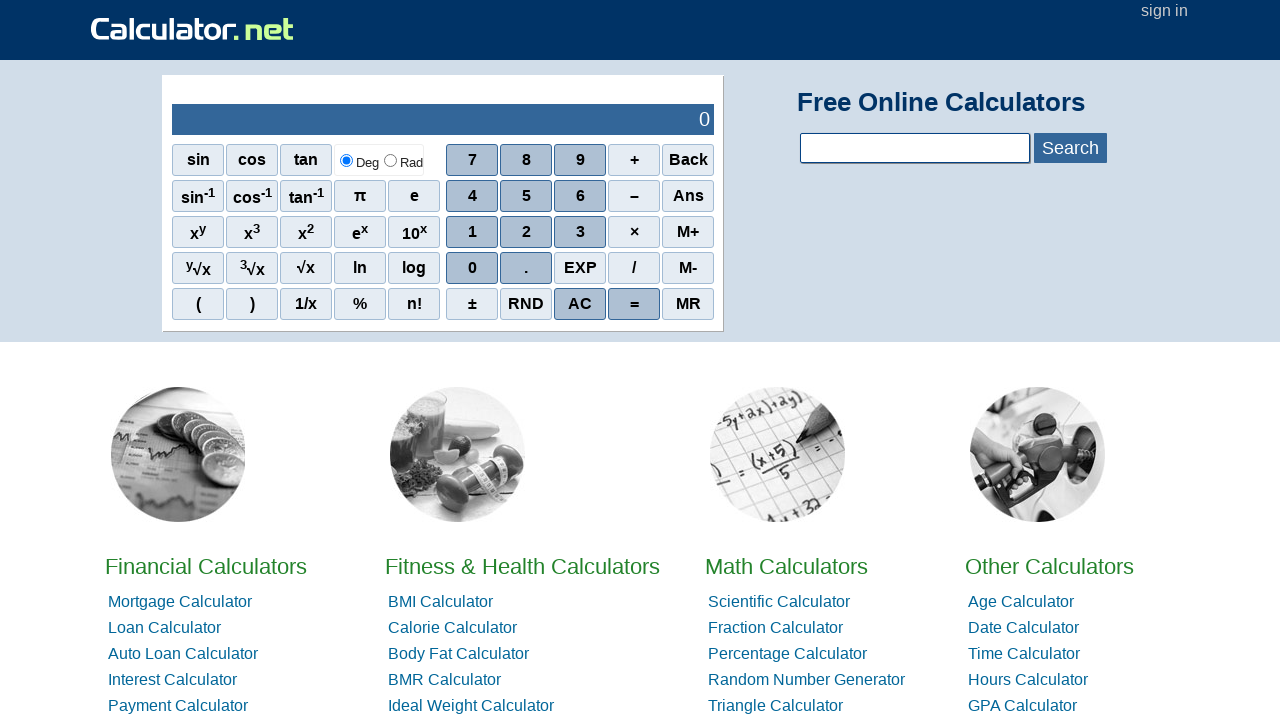

Waited for calculator.net page to load (domcontentloaded)
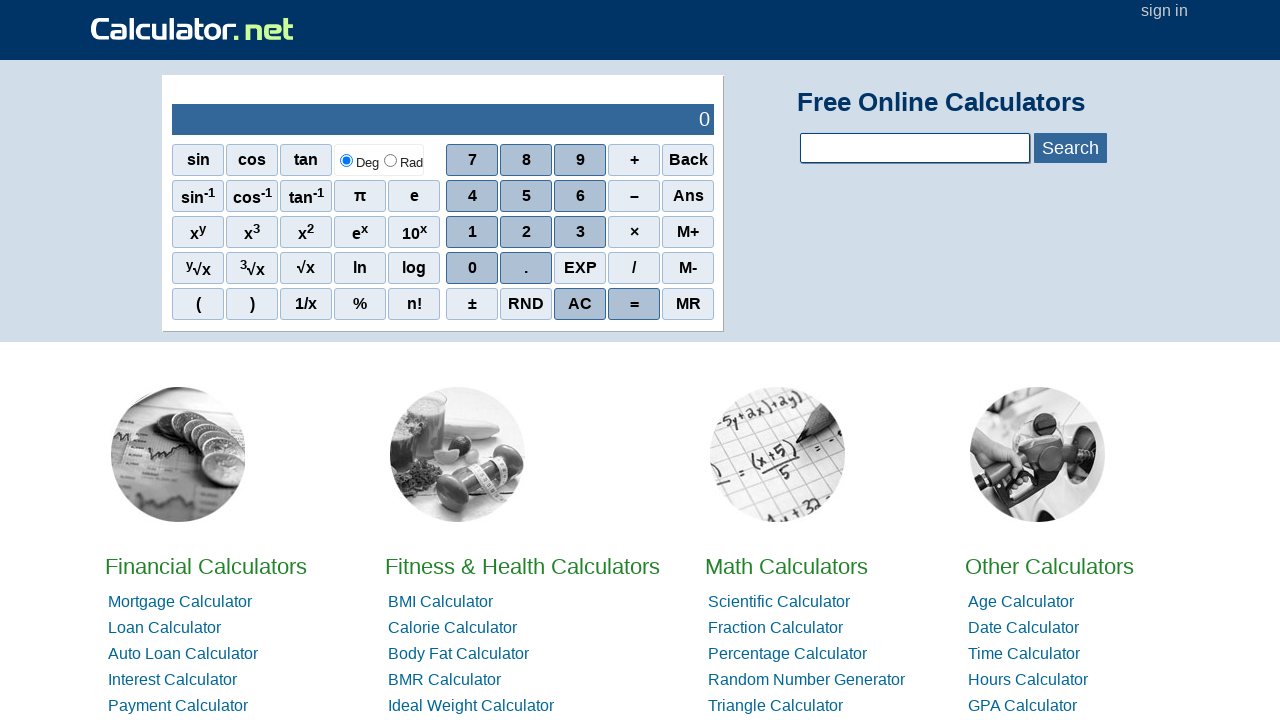

Triggered print dialog using Ctrl+P keyboard shortcut
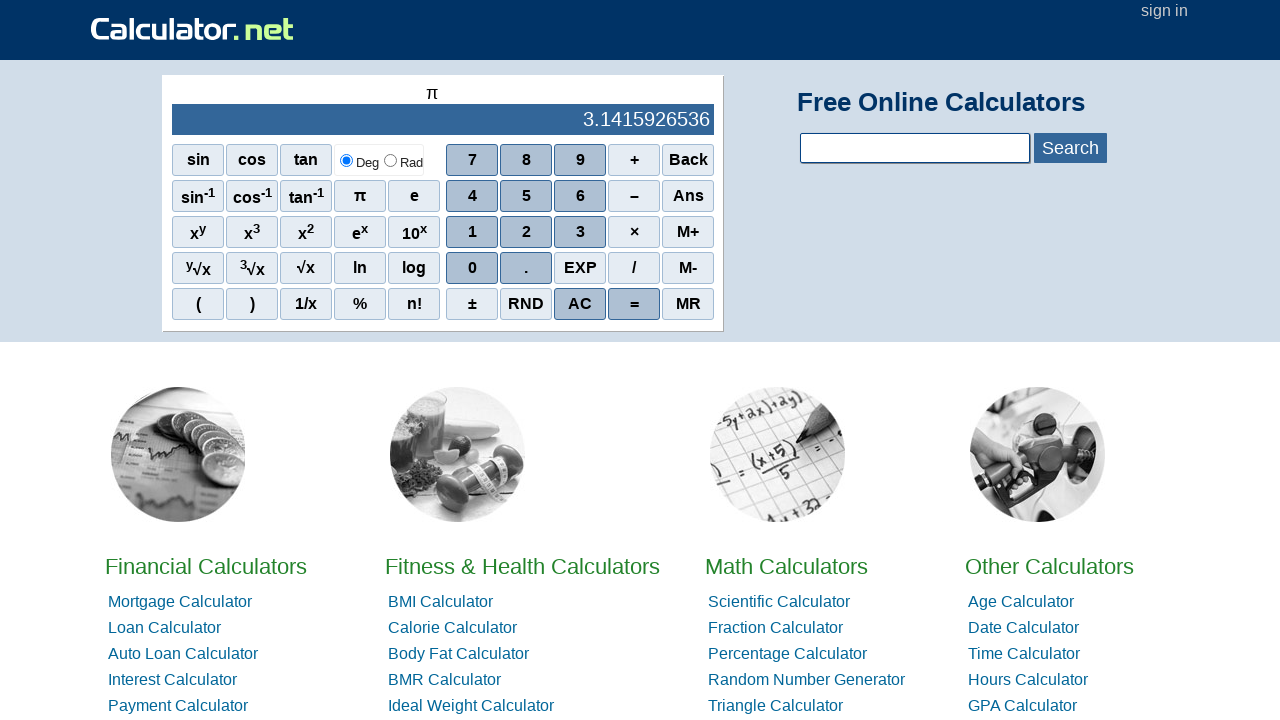

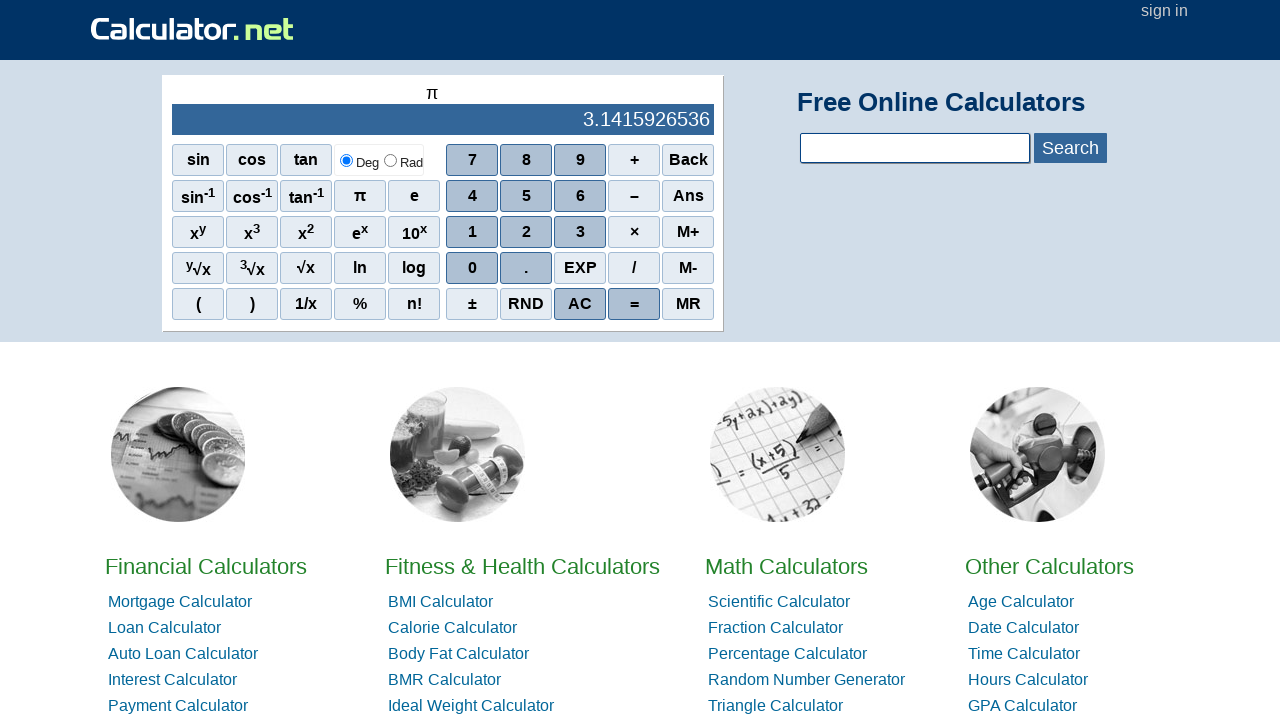